Generates an AI art image by entering a text prompt and clicking the generate button on MagicStudio's AI art generator

Starting URL: https://magicstudio.com/ai-art-generator/

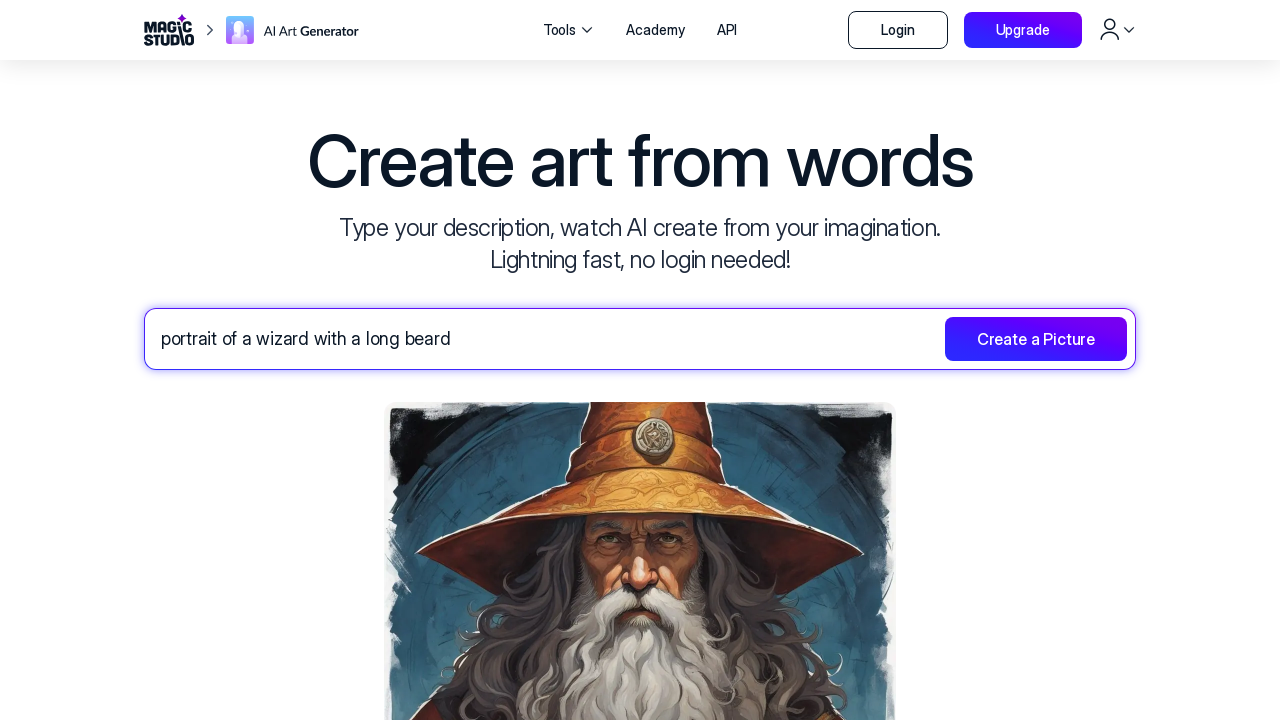

Waited for prompt textarea to be visible
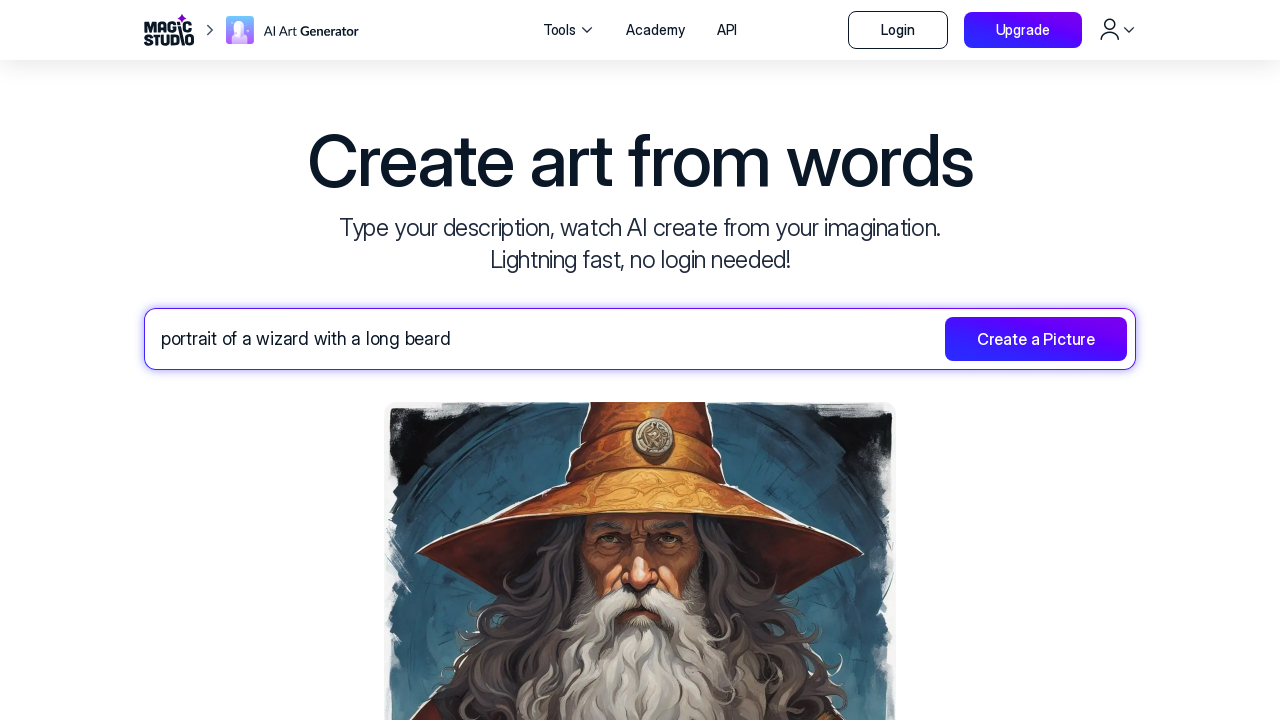

Filled textarea with AI art prompt: 'A beautiful sunset over mountains with vibrant colors' on //textarea[contains(@id, 'desc')]
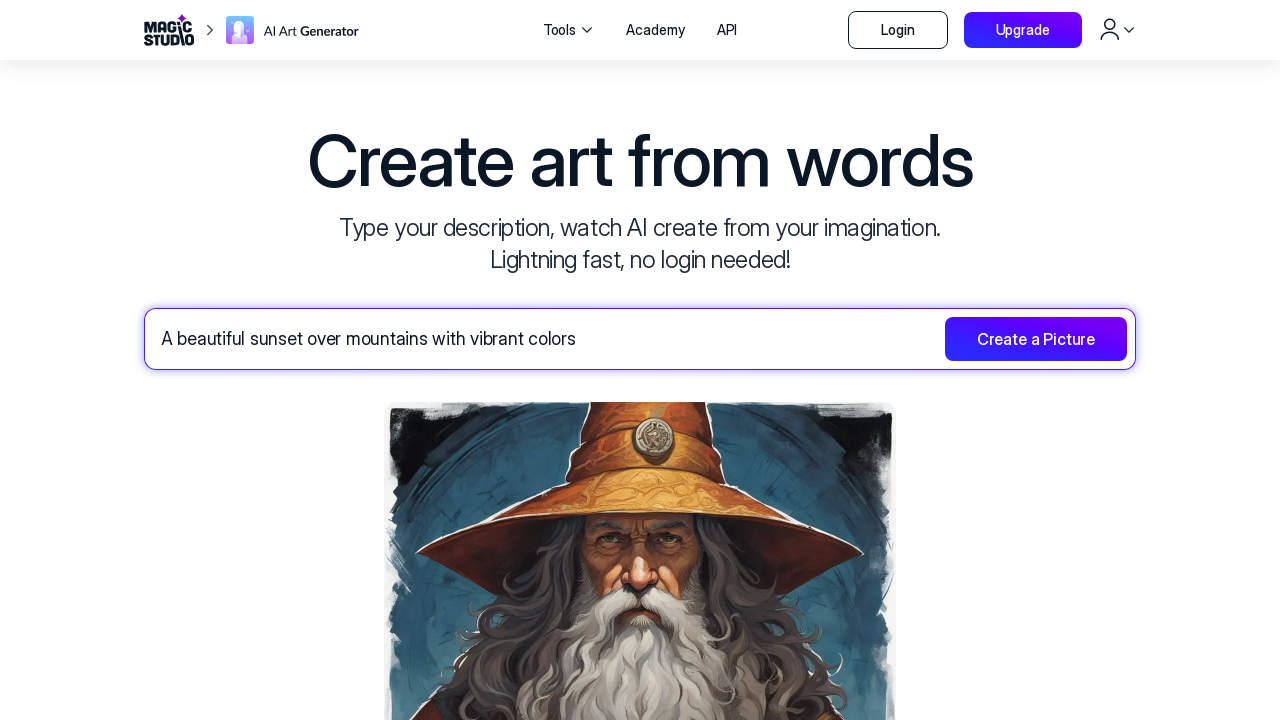

Clicked the generate button to create AI art image at (1036, 339) on #prompt-box > div > button
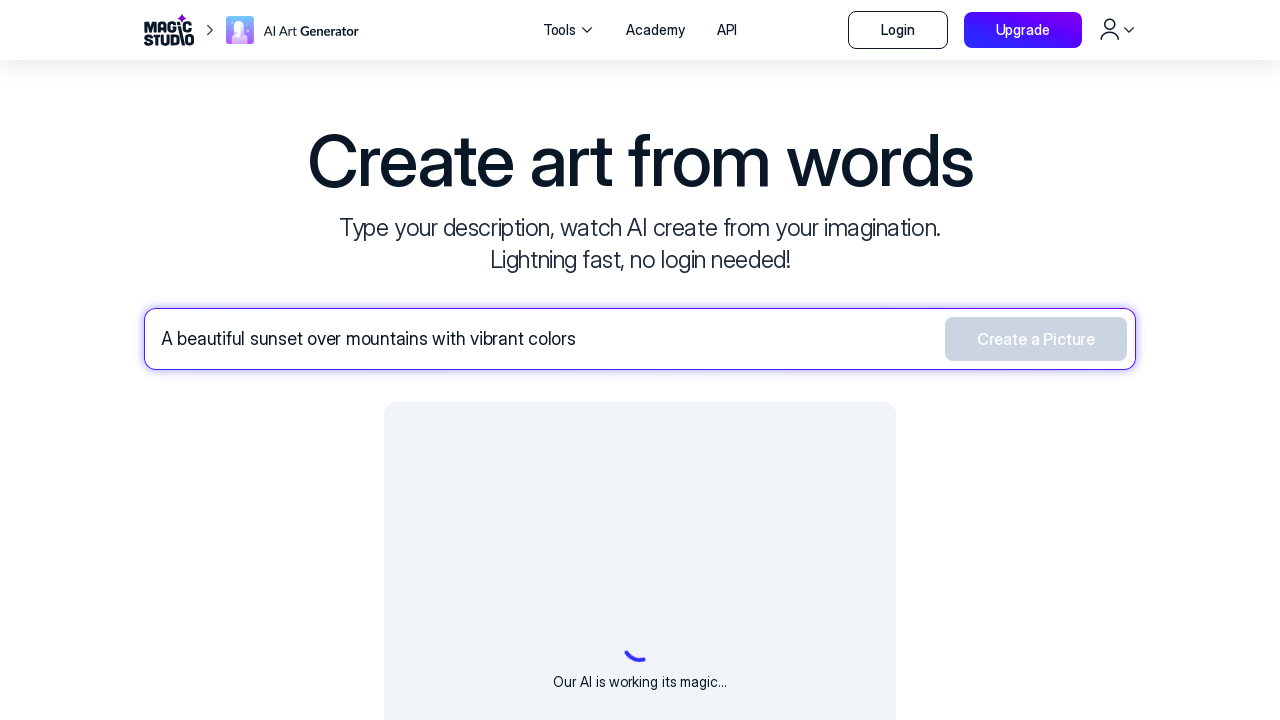

AI art image generation completed and image element appeared
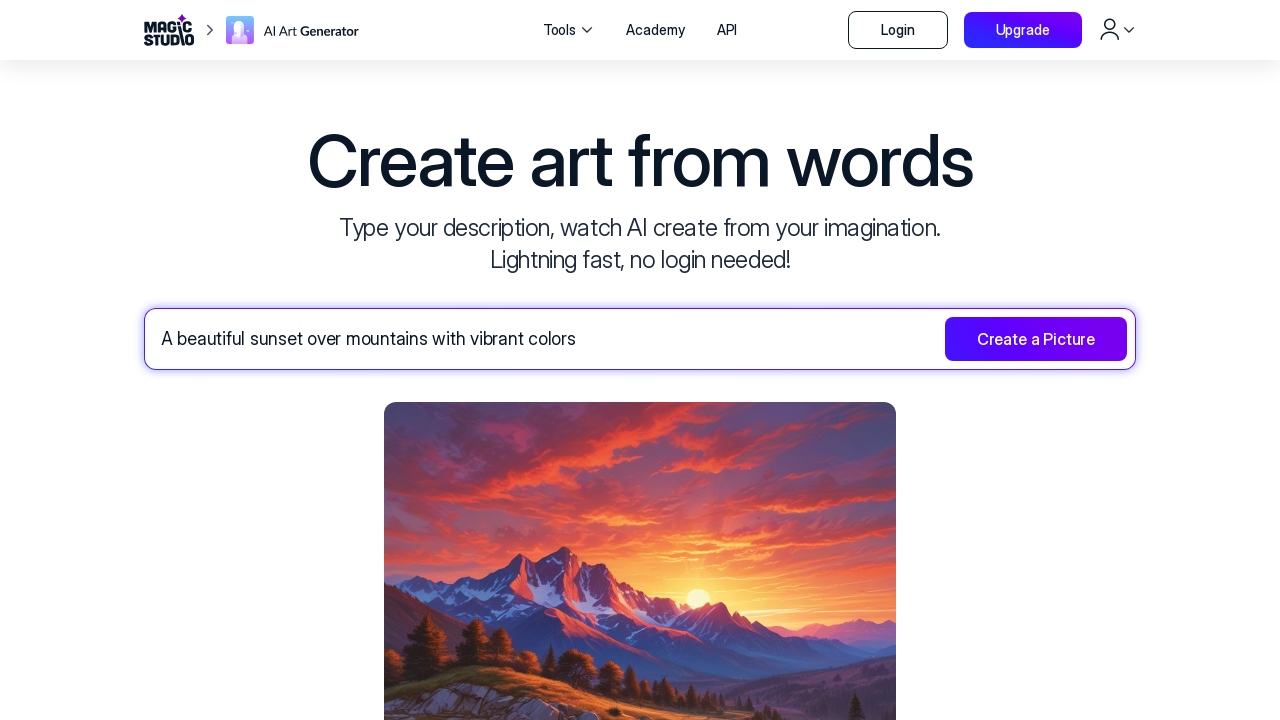

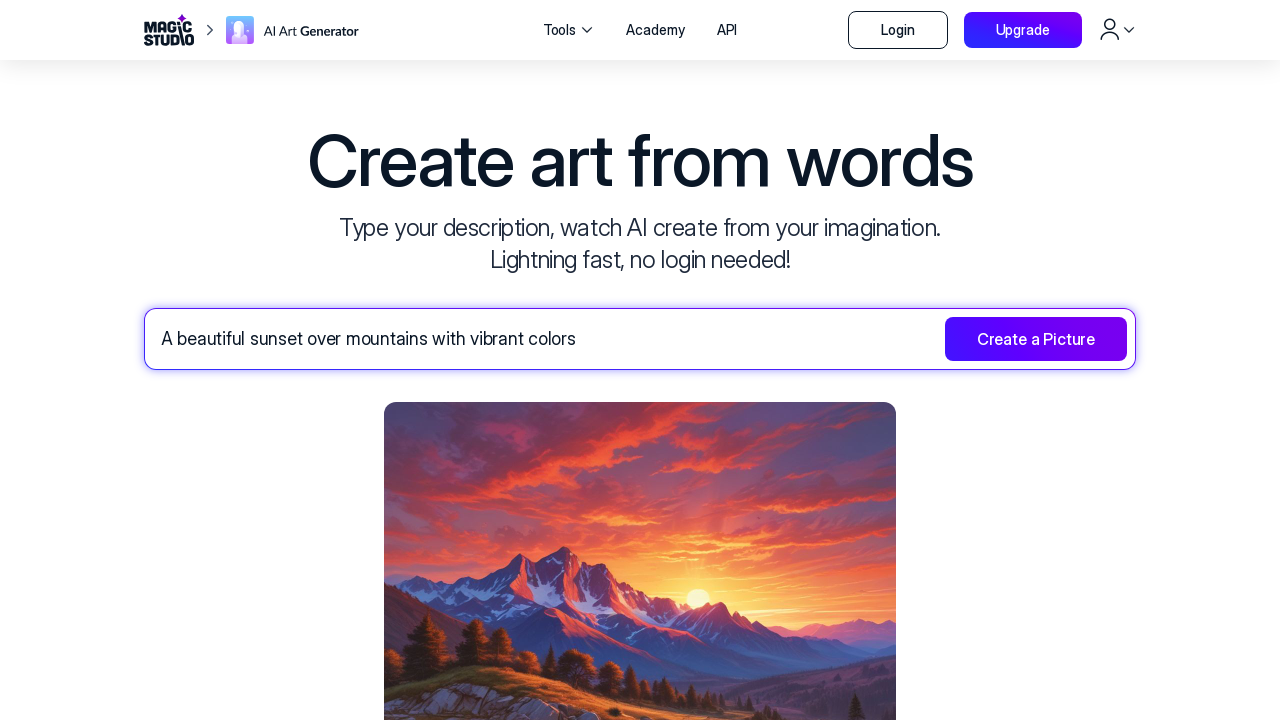